Tests browser dialog handling by triggering an alert dialog and dismissing it programmatically

Starting URL: https://webdriver.io

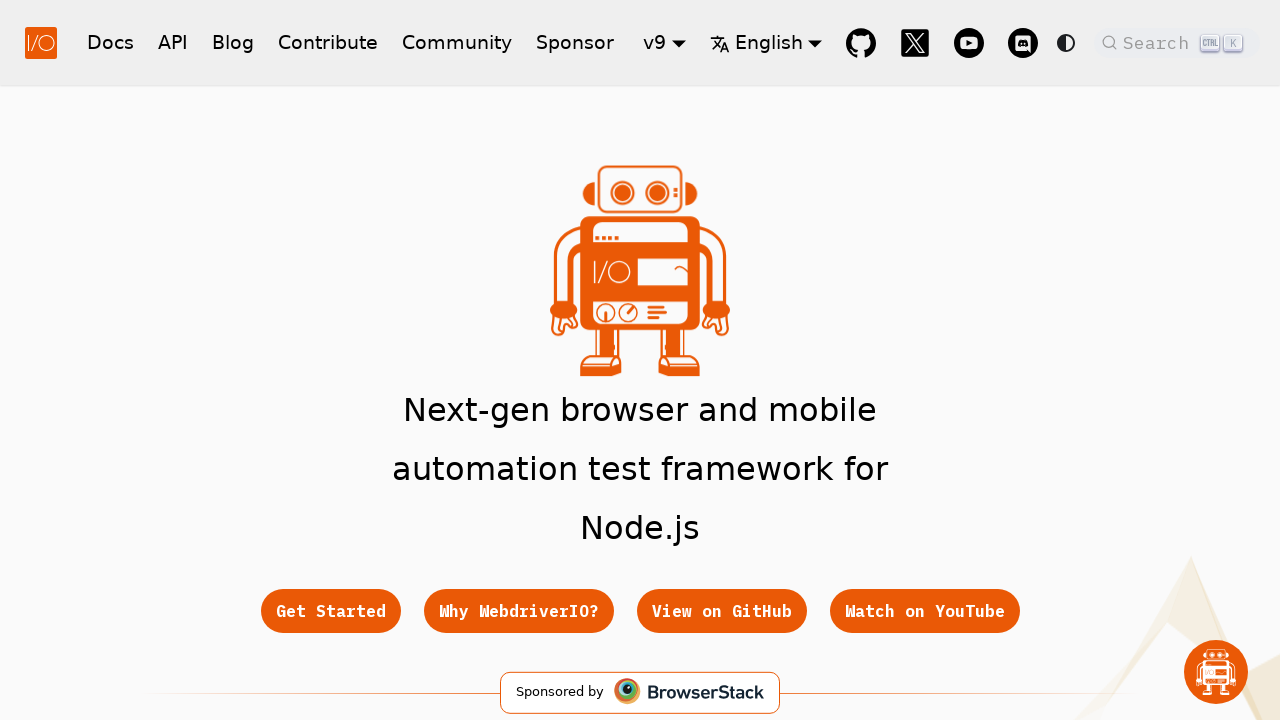

Registered dialog handler to dismiss dialogs
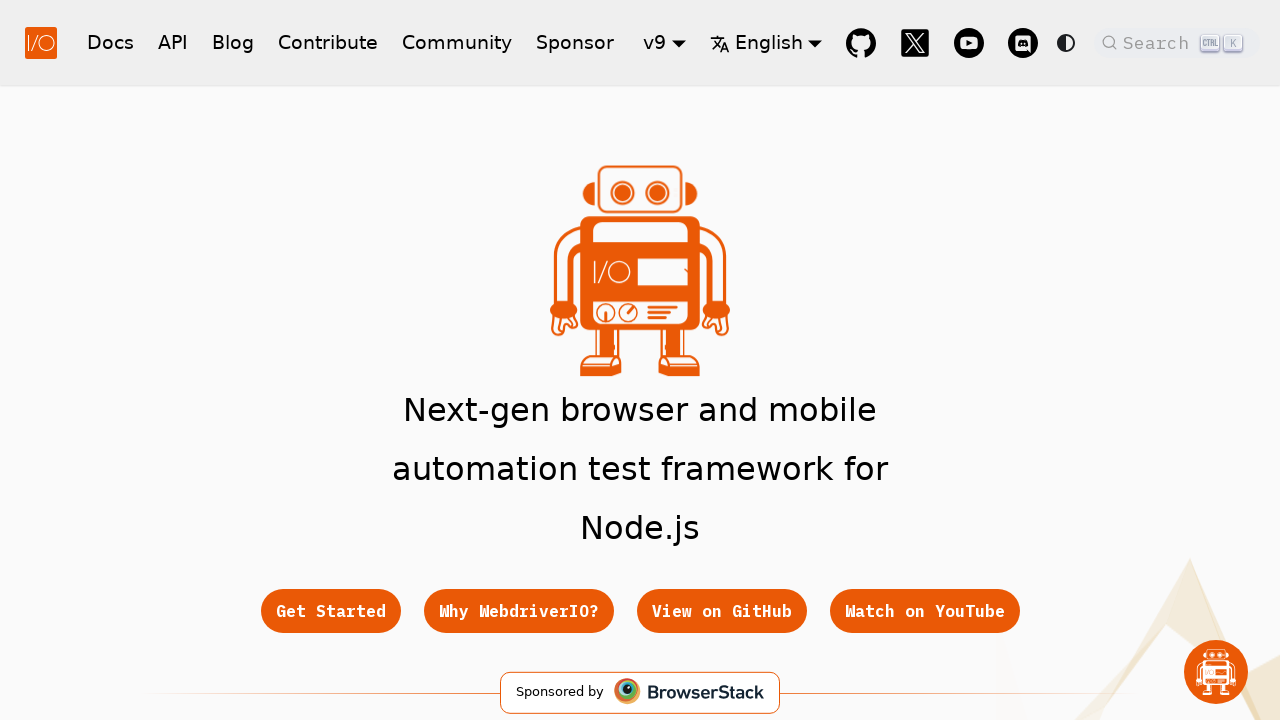

Triggered alert dialog with message 'Hello Dialog'
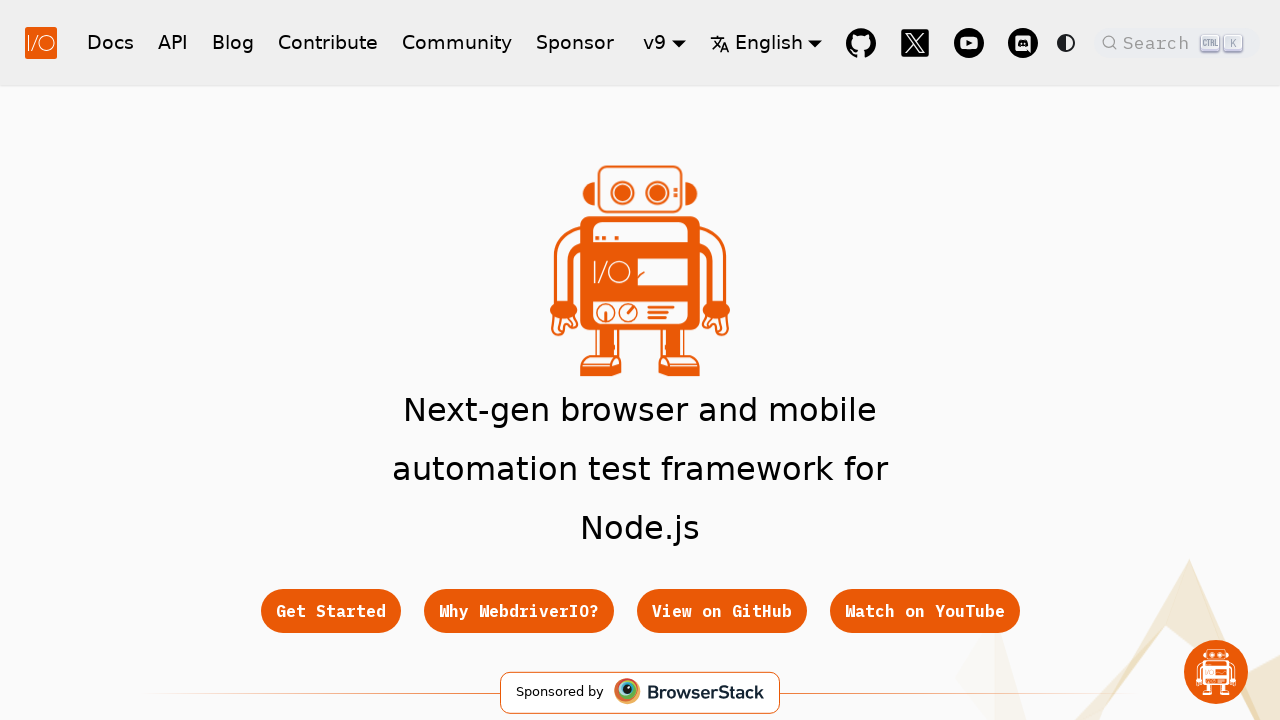

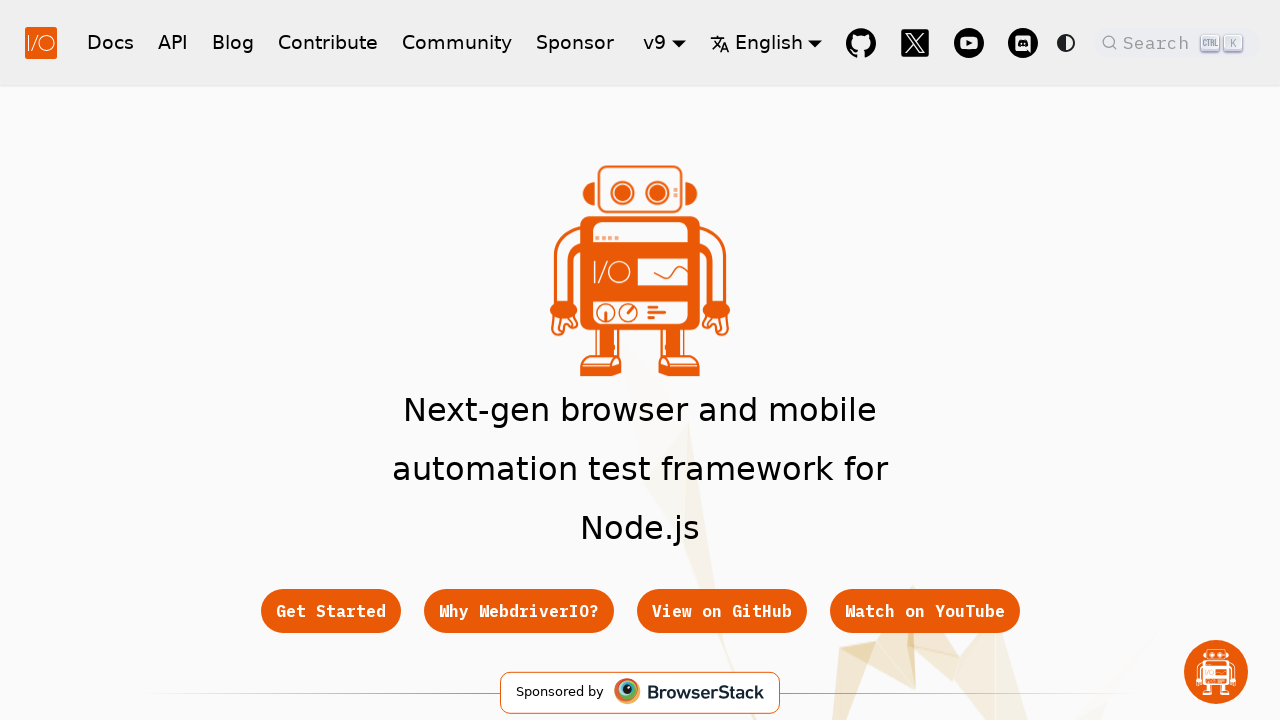